Tests dynamic dropdown functionality by selecting From and To airports for flight booking

Starting URL: https://www.spicejet.com/

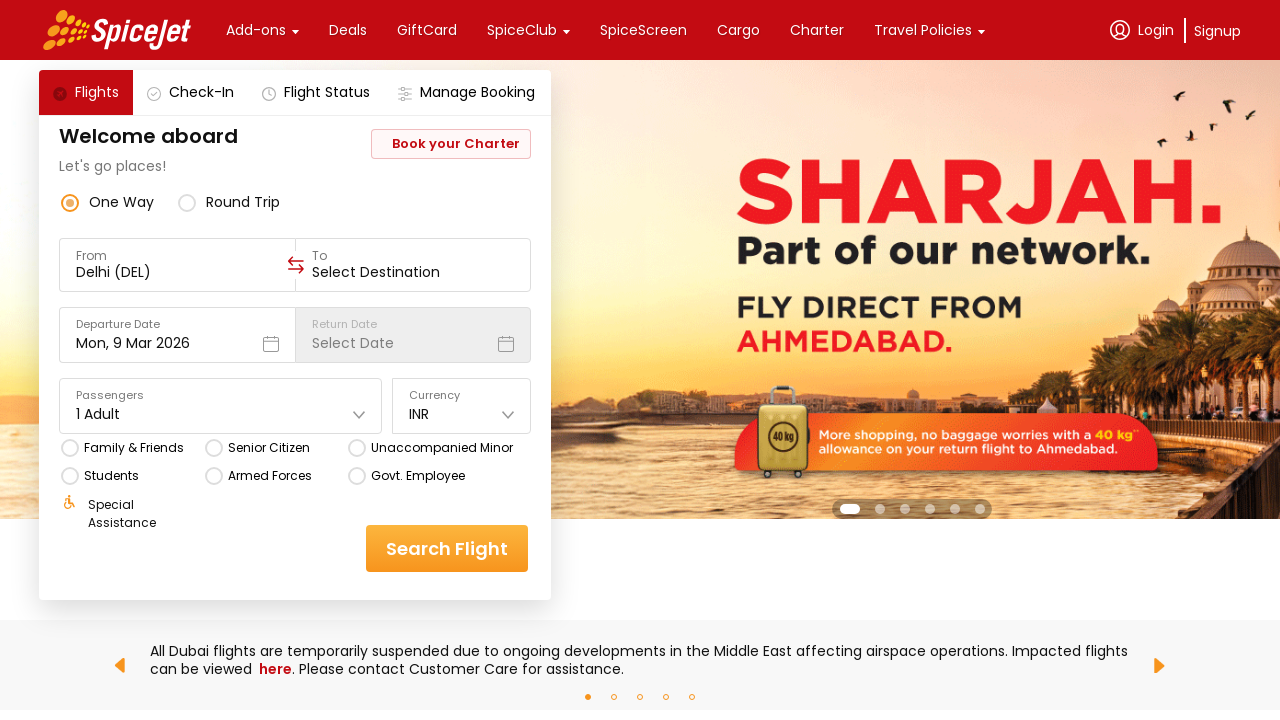

Waited for page to reach networkidle state
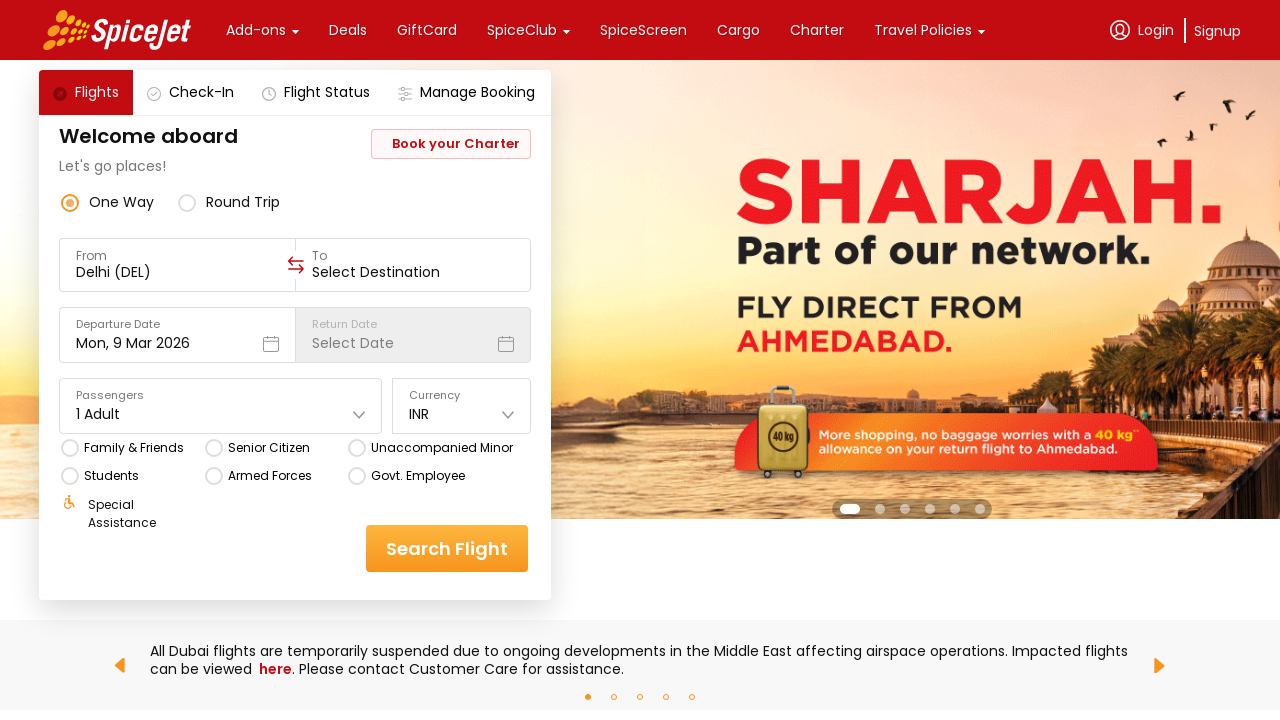

Waited 5 seconds for page elements to render
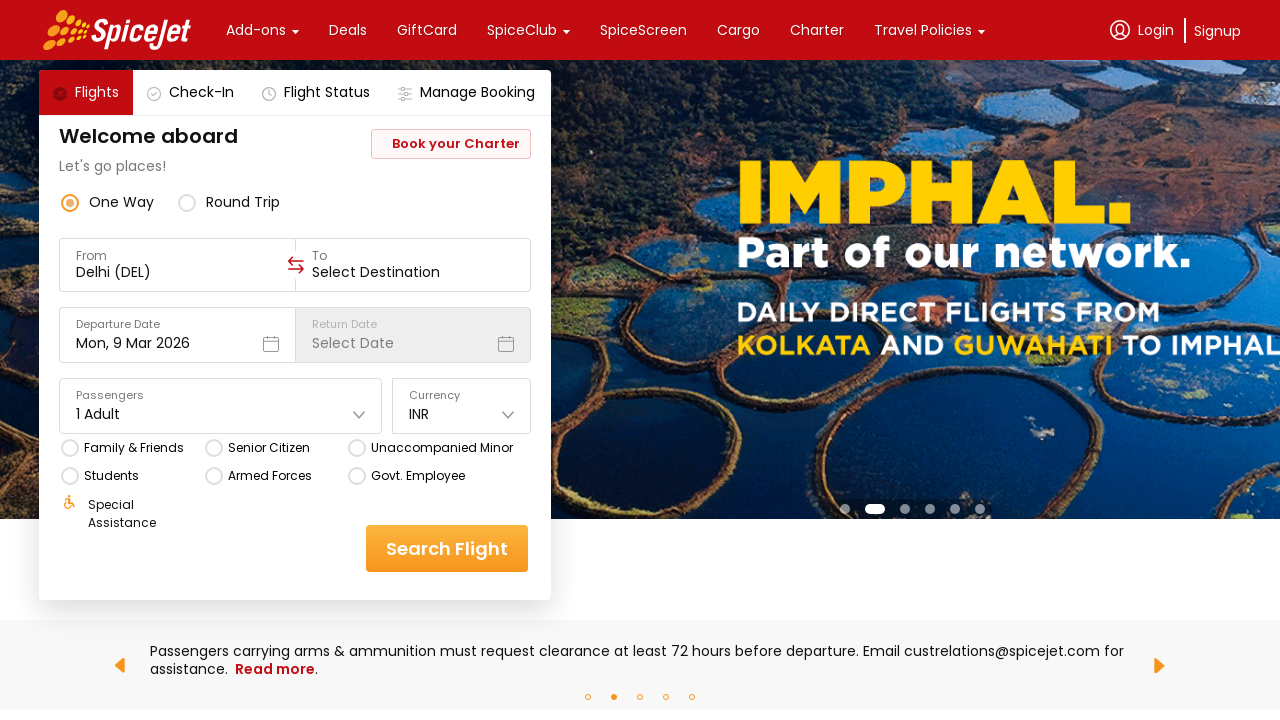

Clicked on 'From' airport dropdown field at (178, 256) on xpath=//div[text()='From']
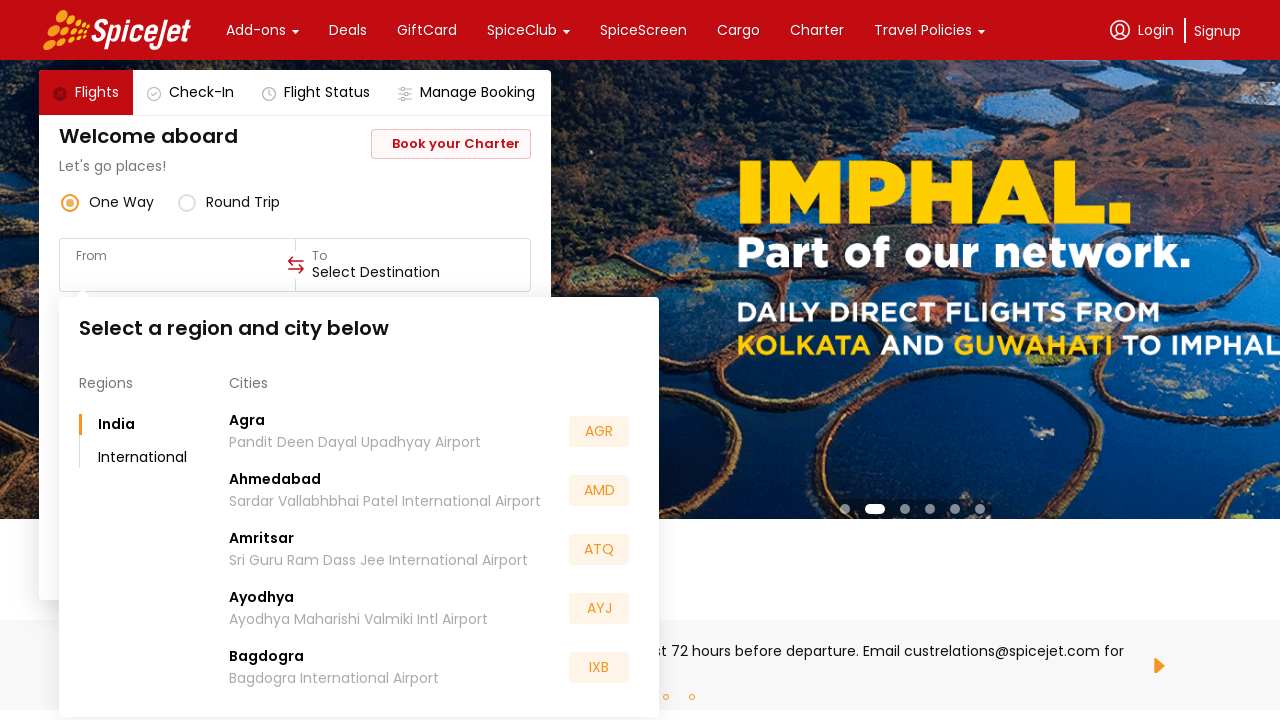

Selected Bangalore (BLR) as departure airport at (599, 552) on xpath=//div[text()='BLR']
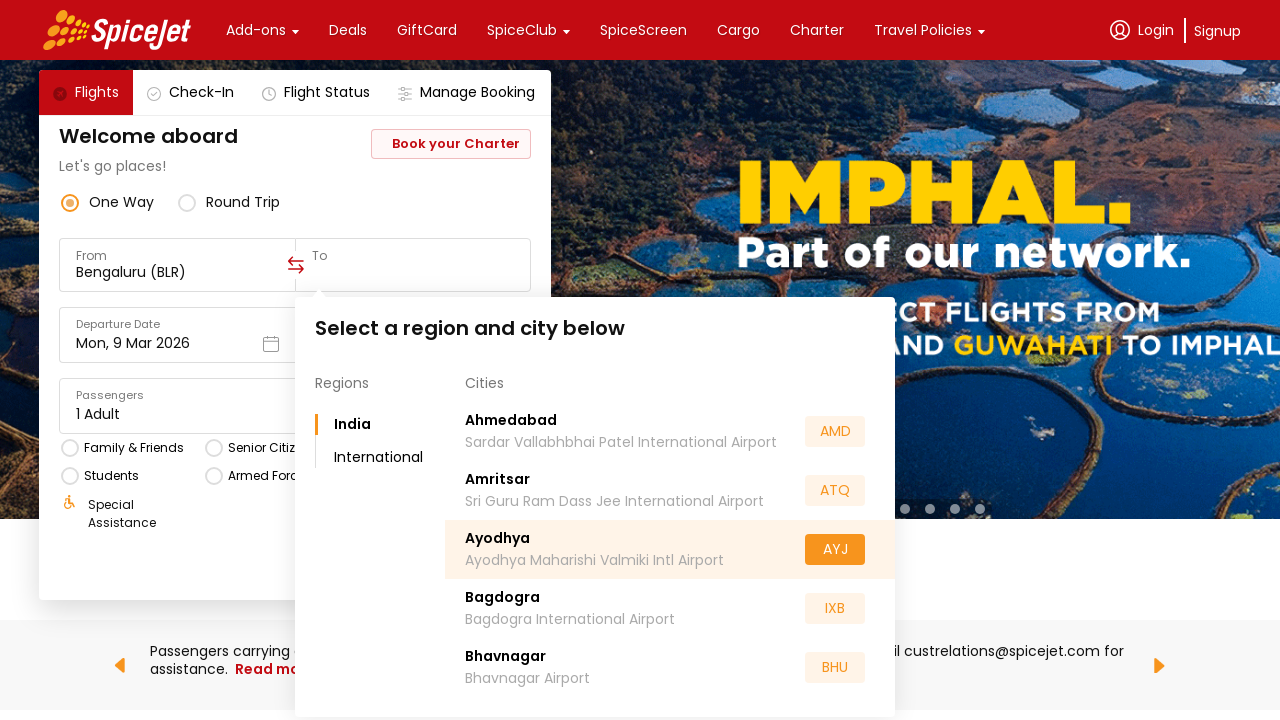

Waited 2 seconds for destination dropdown to become available
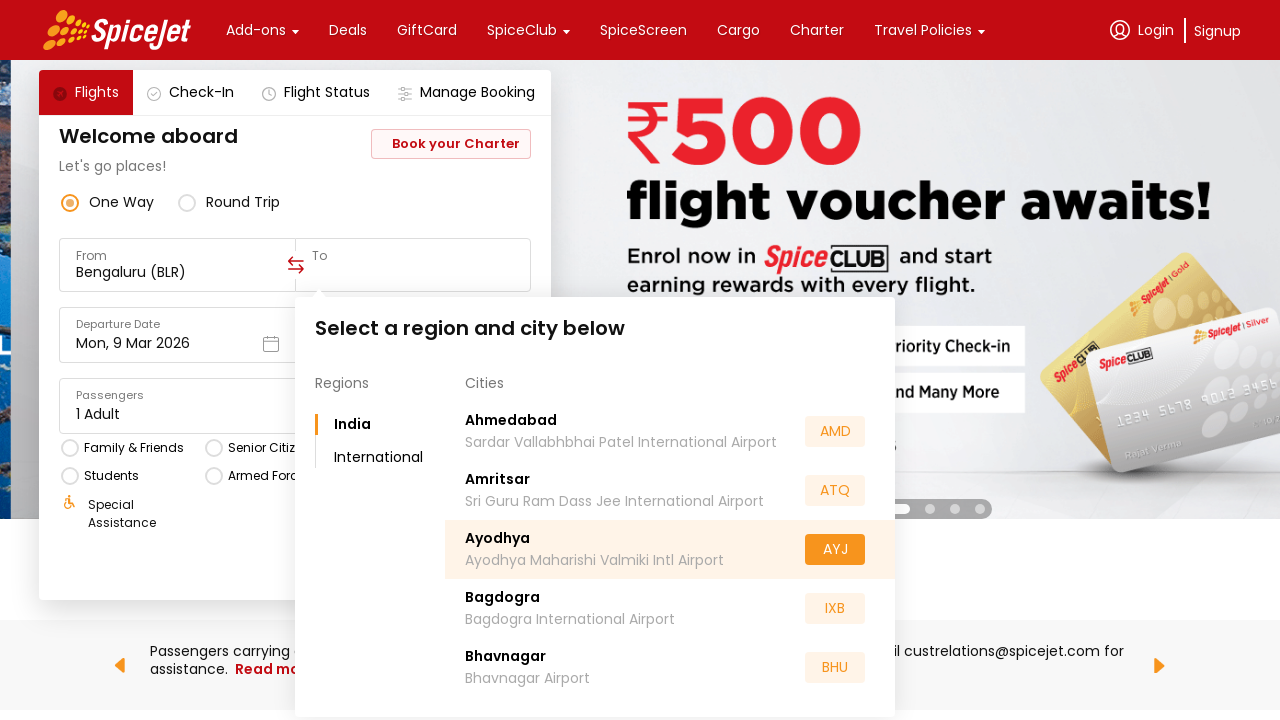

Selected Chennai (MAA) as destination airport at (835, 552) on xpath=//div[@class='css-1dbjc4n r-knv0ih r-1k1q3bj r-ql8eny r-1dqxon3'] //div[te
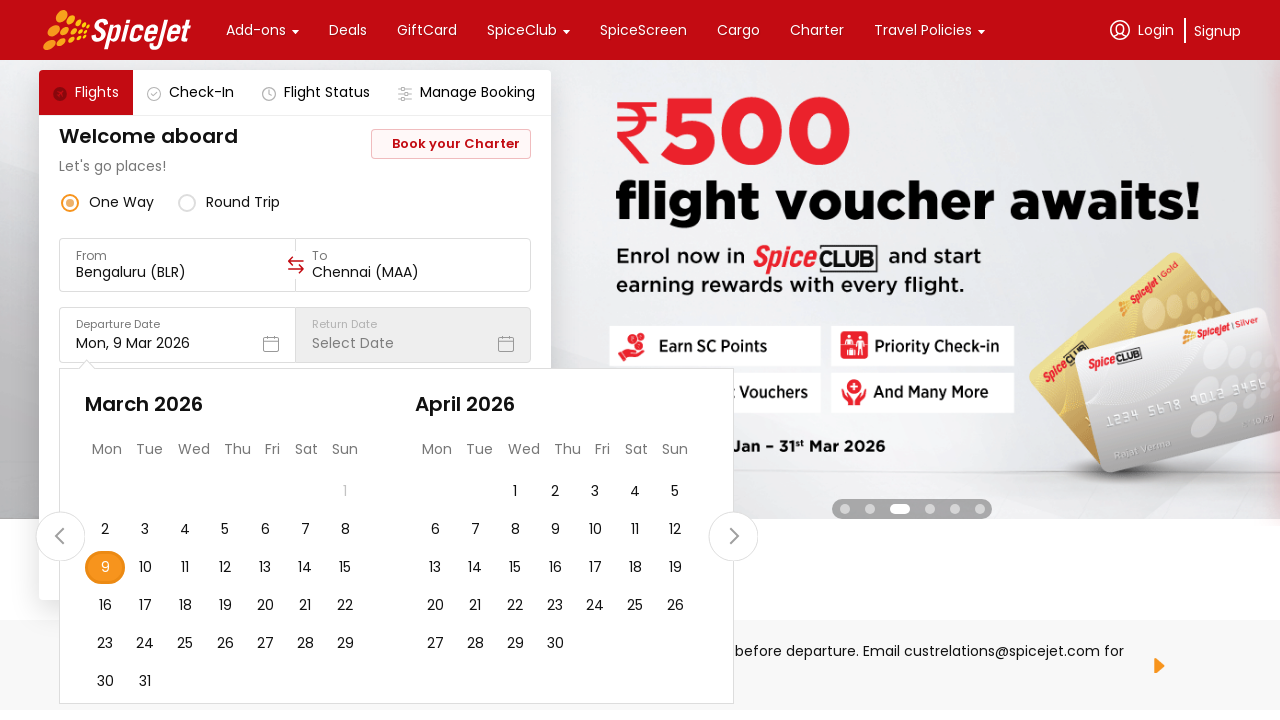

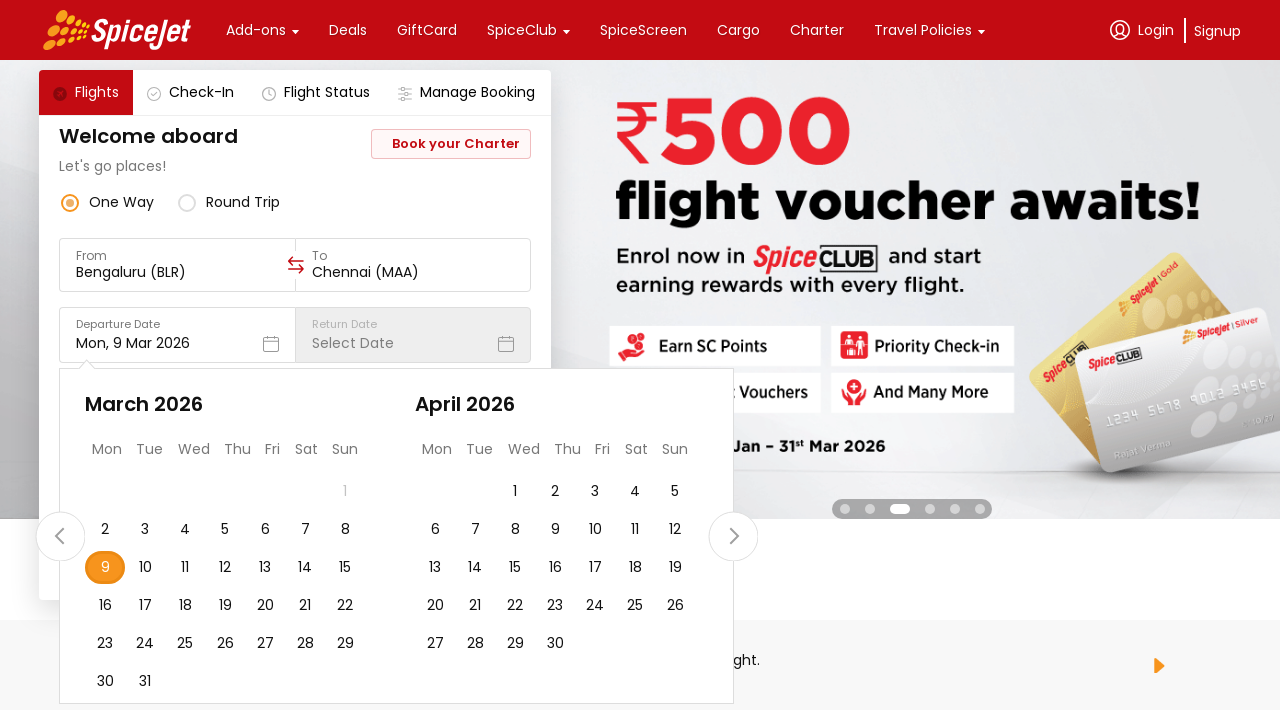